Tests browser navigation commands by navigating between two websites and using back, forward, and refresh functionality

Starting URL: https://demo.nopcommerce.com/

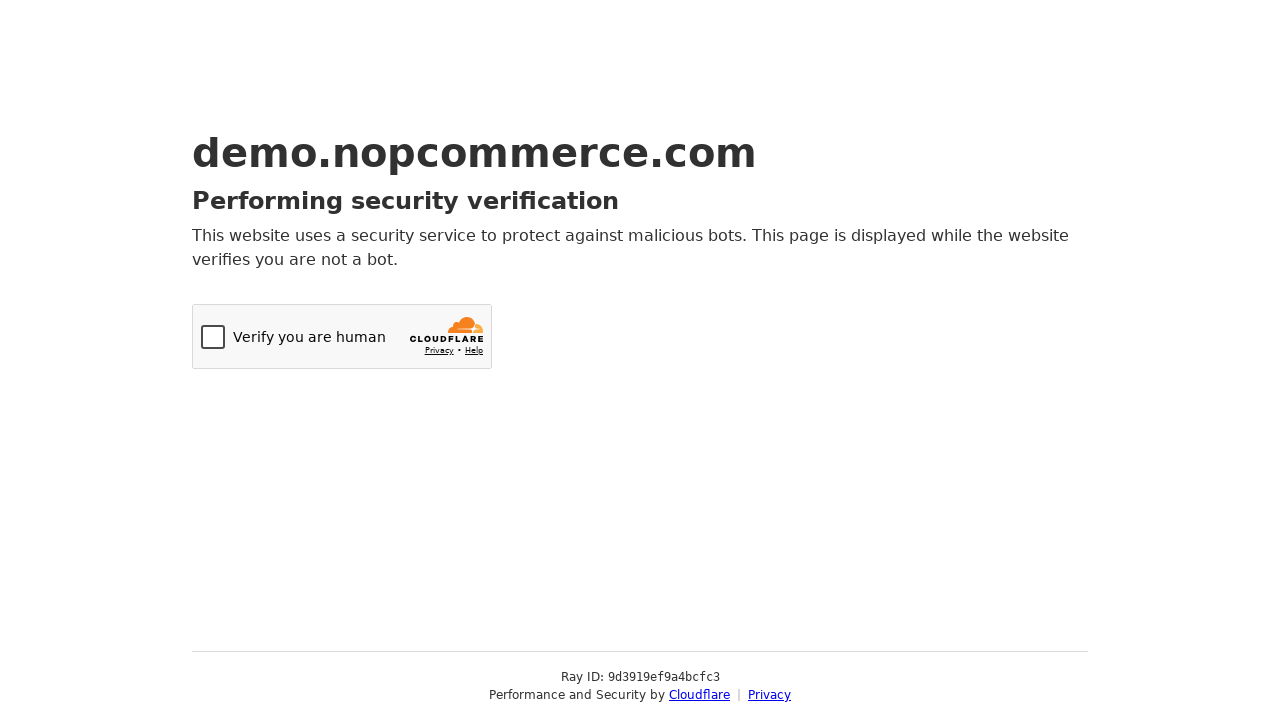

Navigated to Orange HRM login page
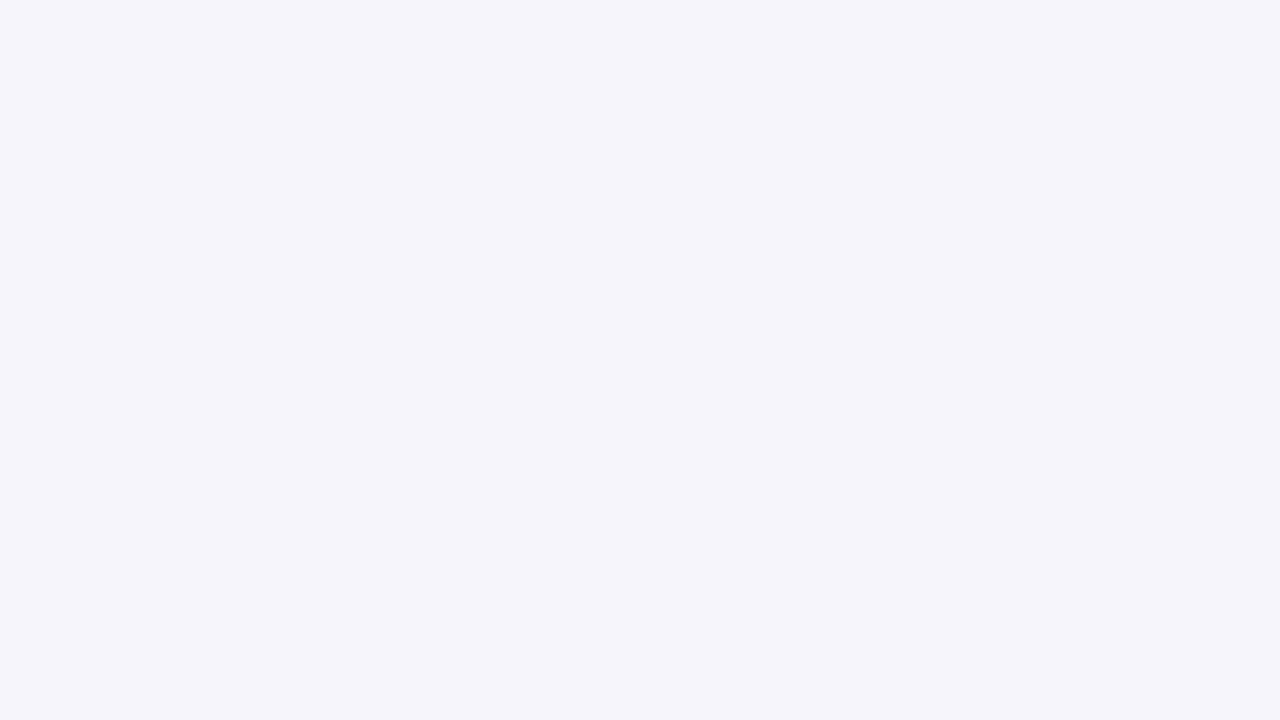

Navigated back to previous page (nopCommerce)
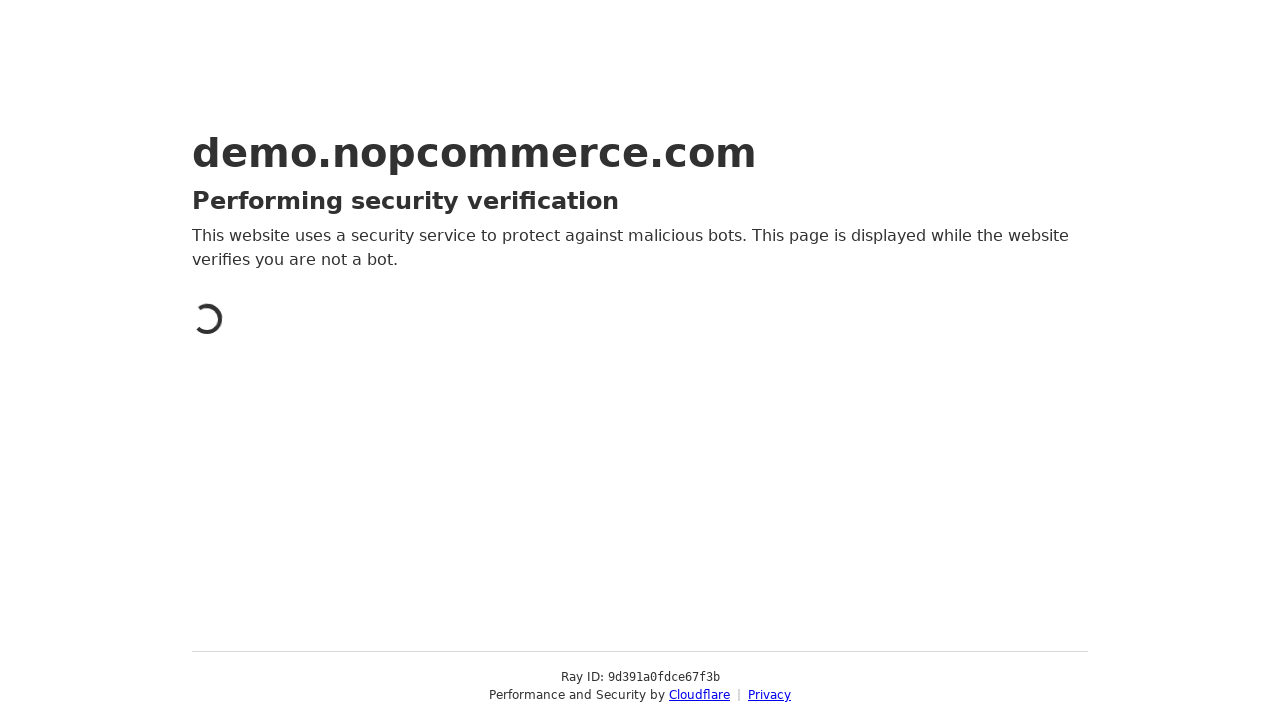

Navigated forward to Orange HRM login page
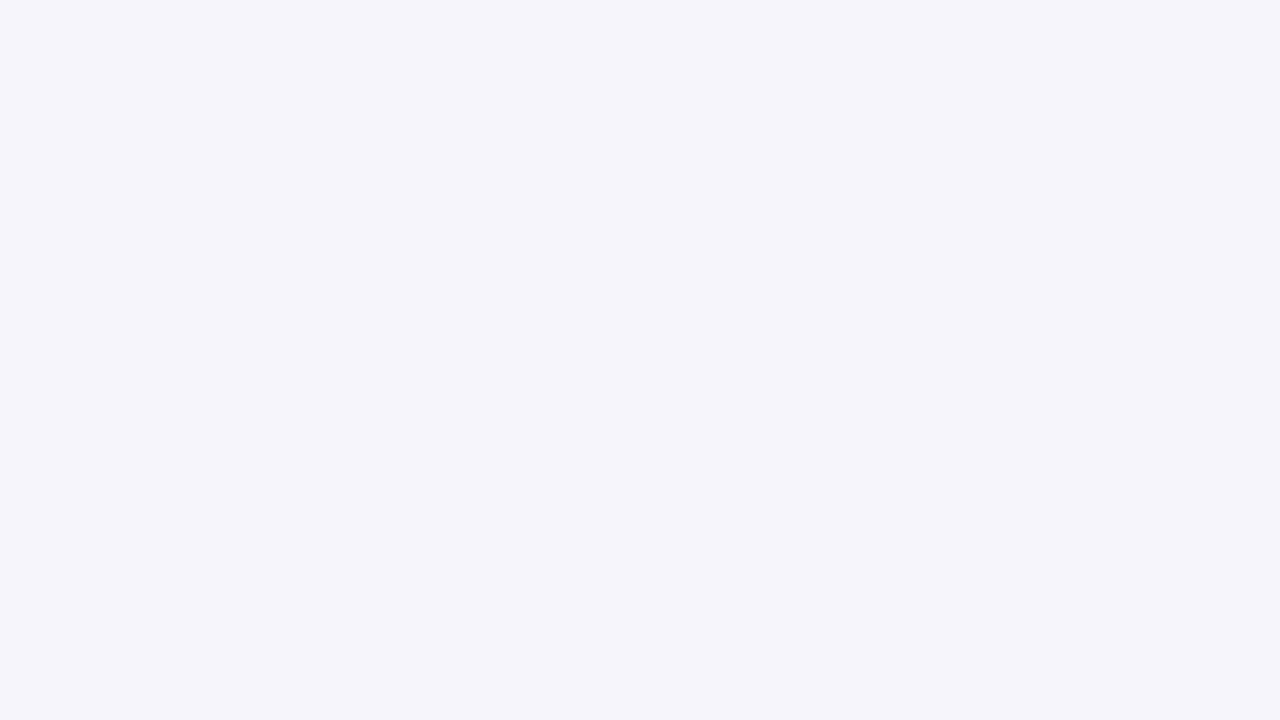

Refreshed the current page
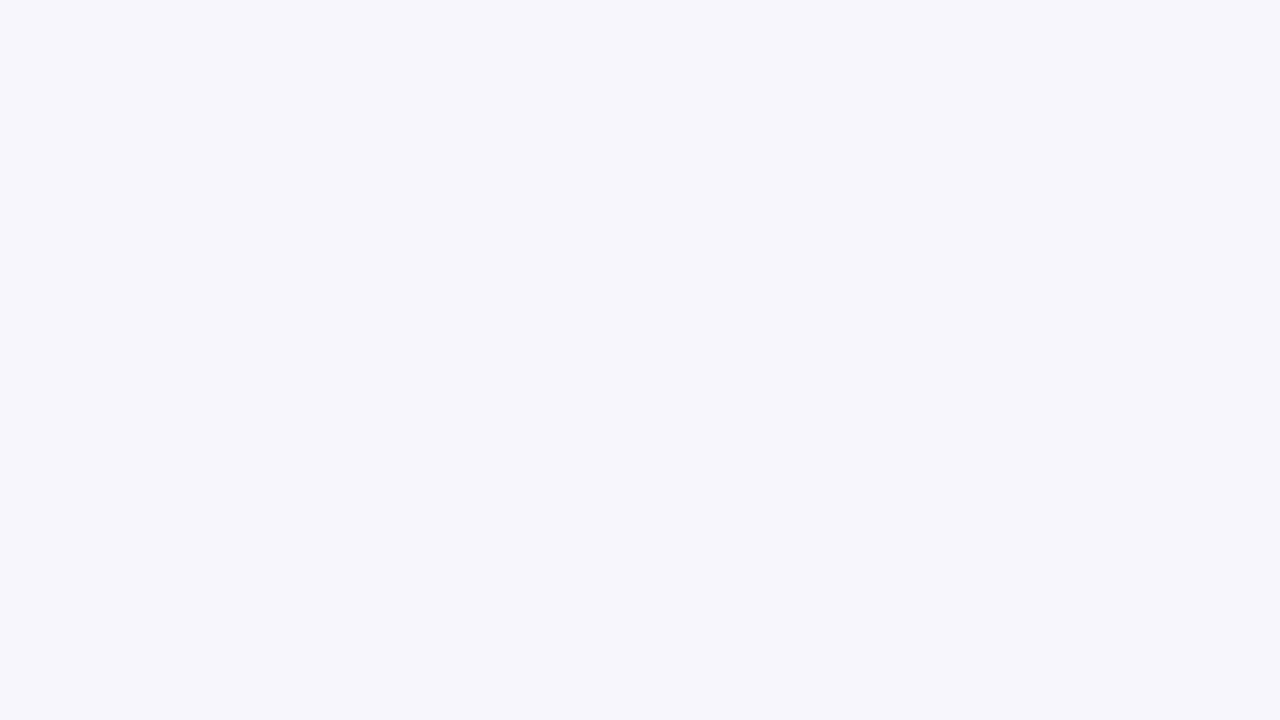

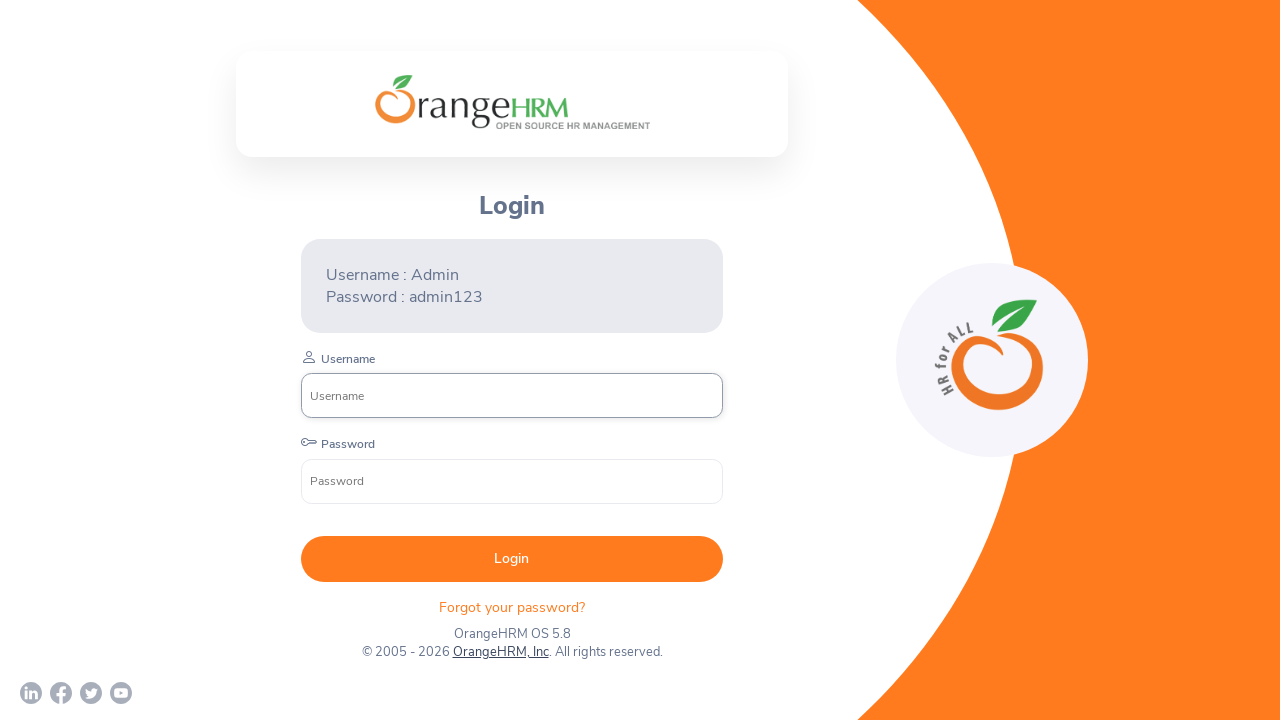